Tests navigation to the products page on Automation Exercise website and clicks on the first product to view its details.

Starting URL: https://www.automationexercise.com

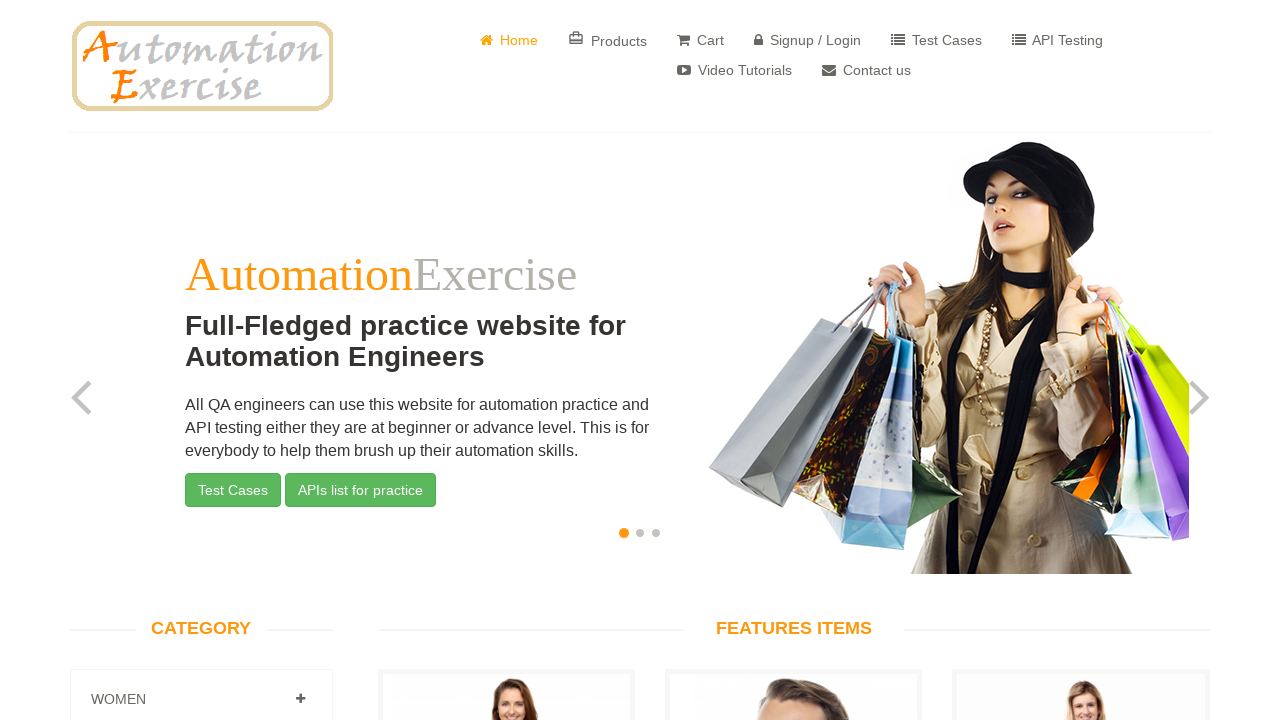

Clicked on Products link in navigation at (608, 40) on a[href='/products']
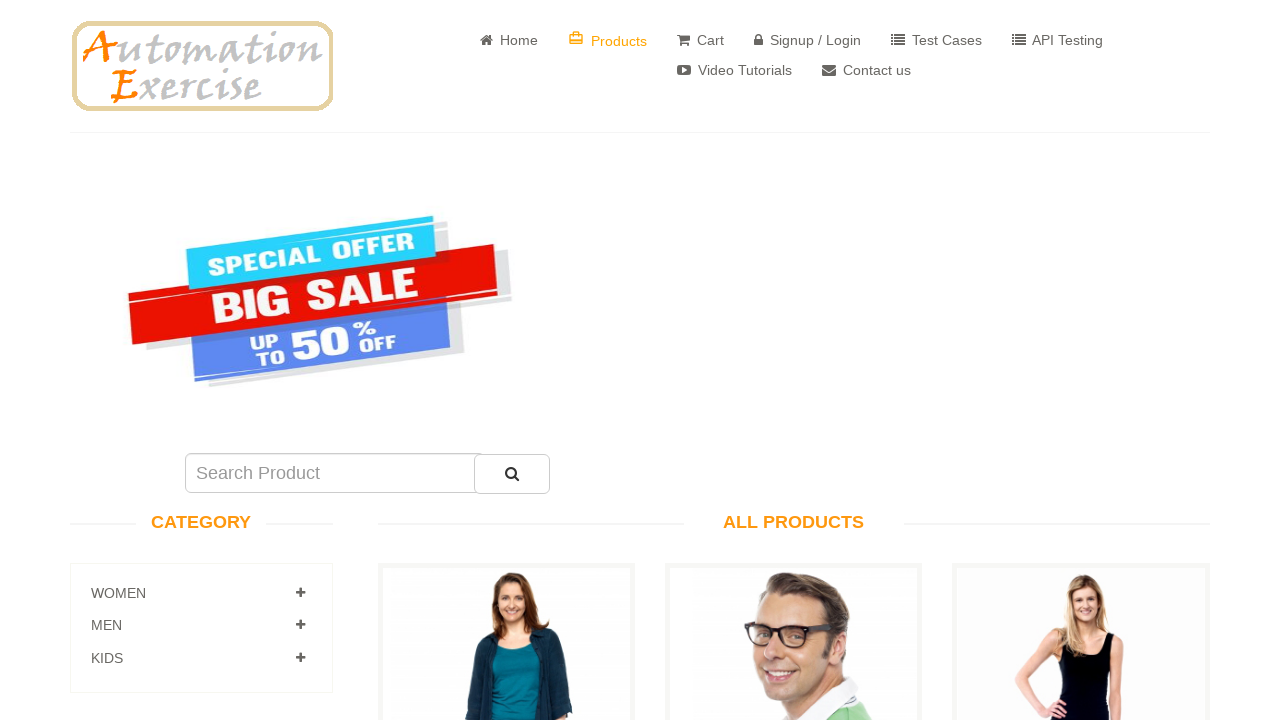

Products page loaded and first product selector found
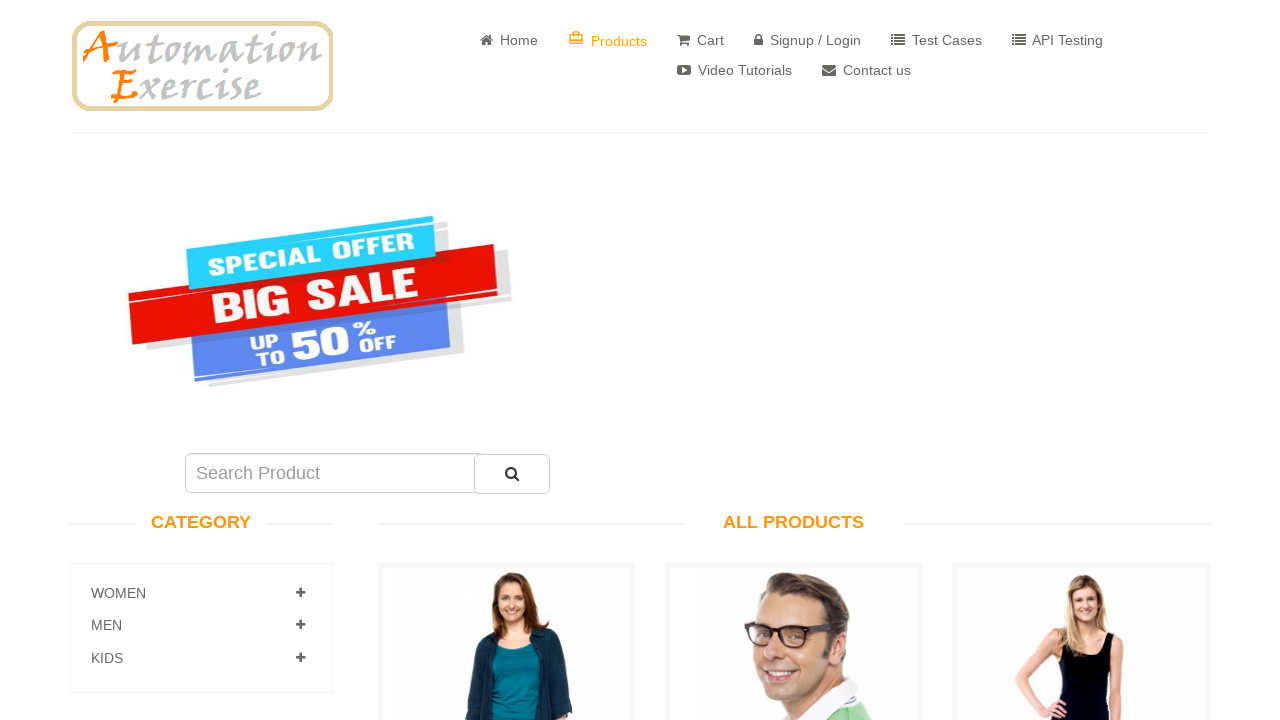

Scrolled down to see more products
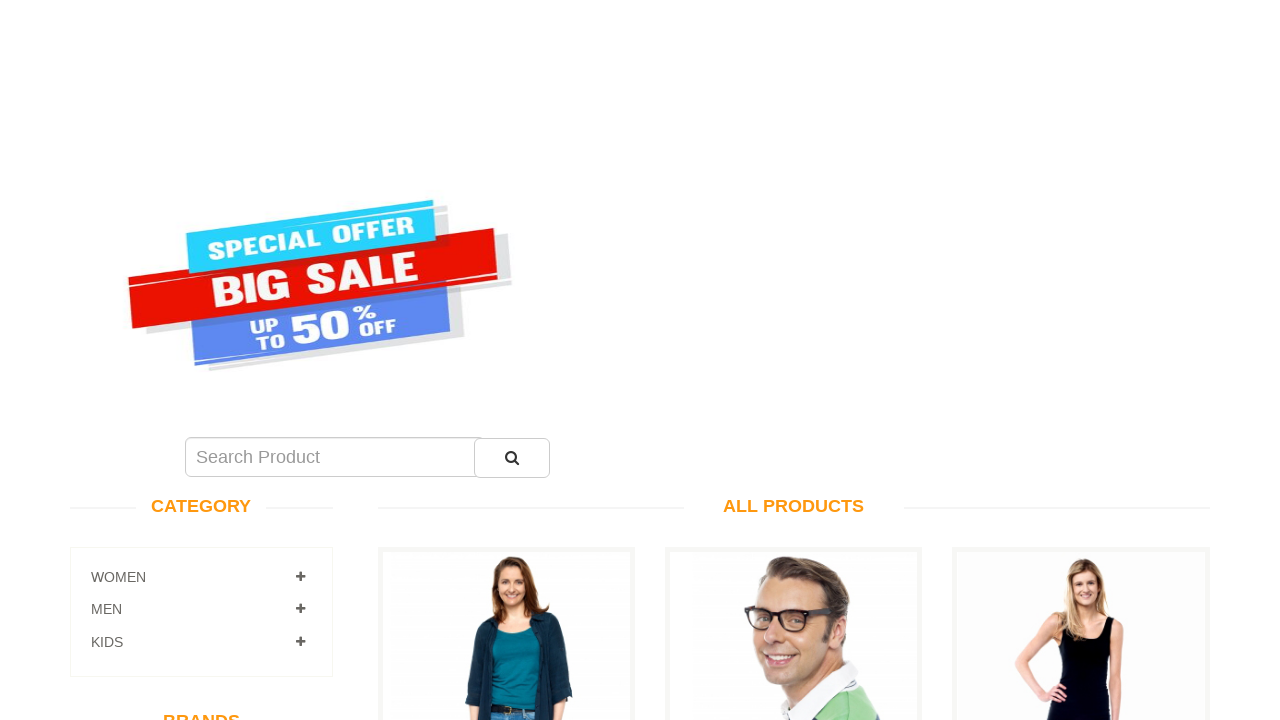

Clicked on the first product to view its details at (506, 271) on a[data-product-id='1']
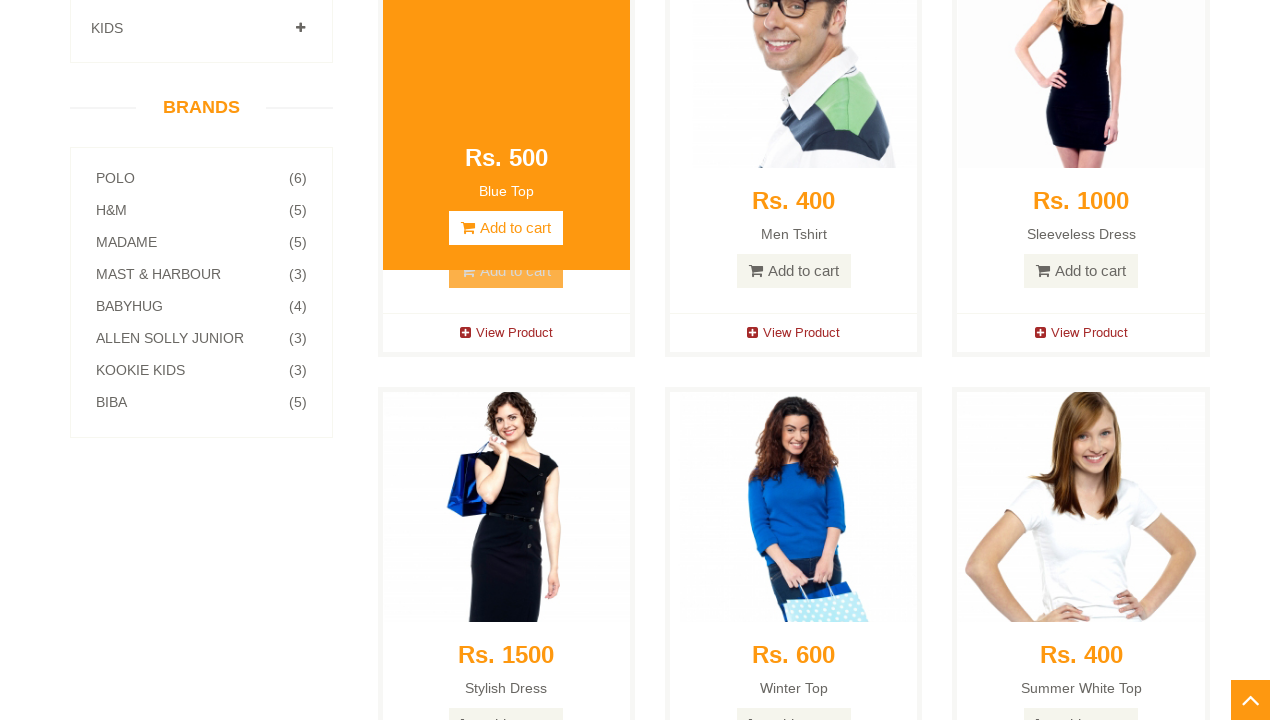

Product details page fully loaded
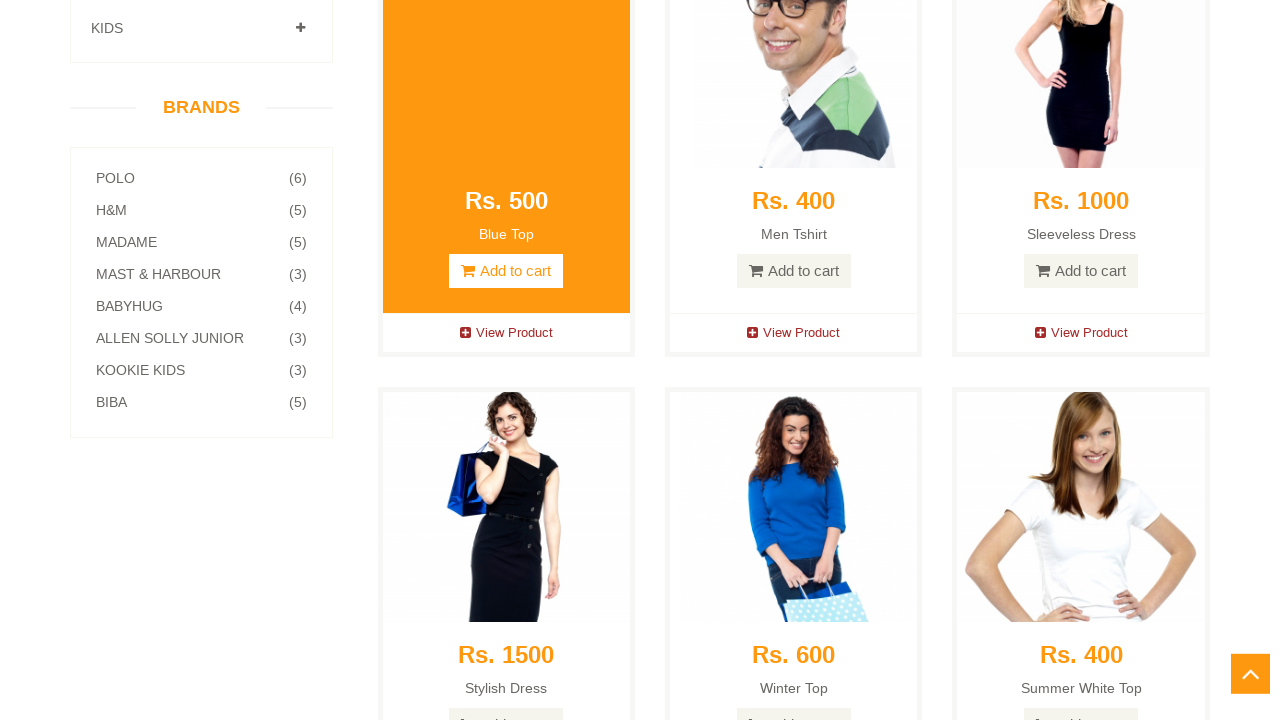

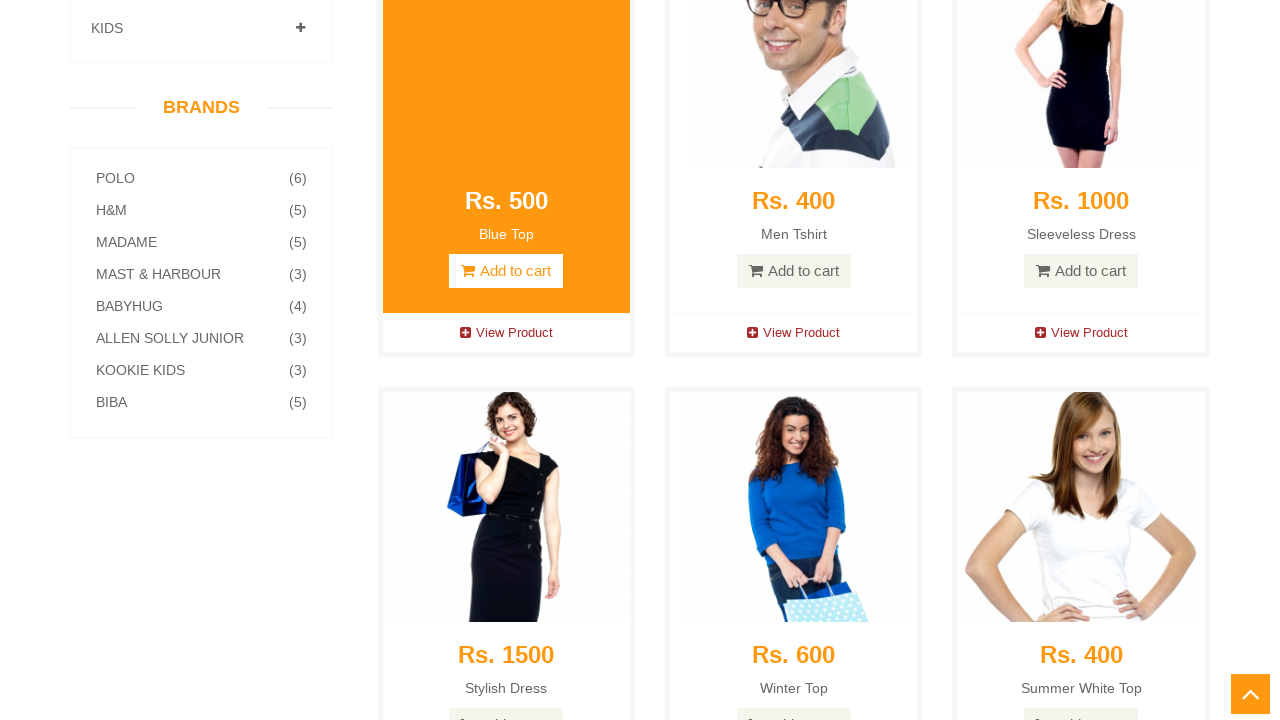